Tests clicking the "Add a box!" button on a dynamic page and waits for the dynamically added red box element to appear before interacting with it.

Starting URL: https://www.selenium.dev/selenium/web/dynamic.html

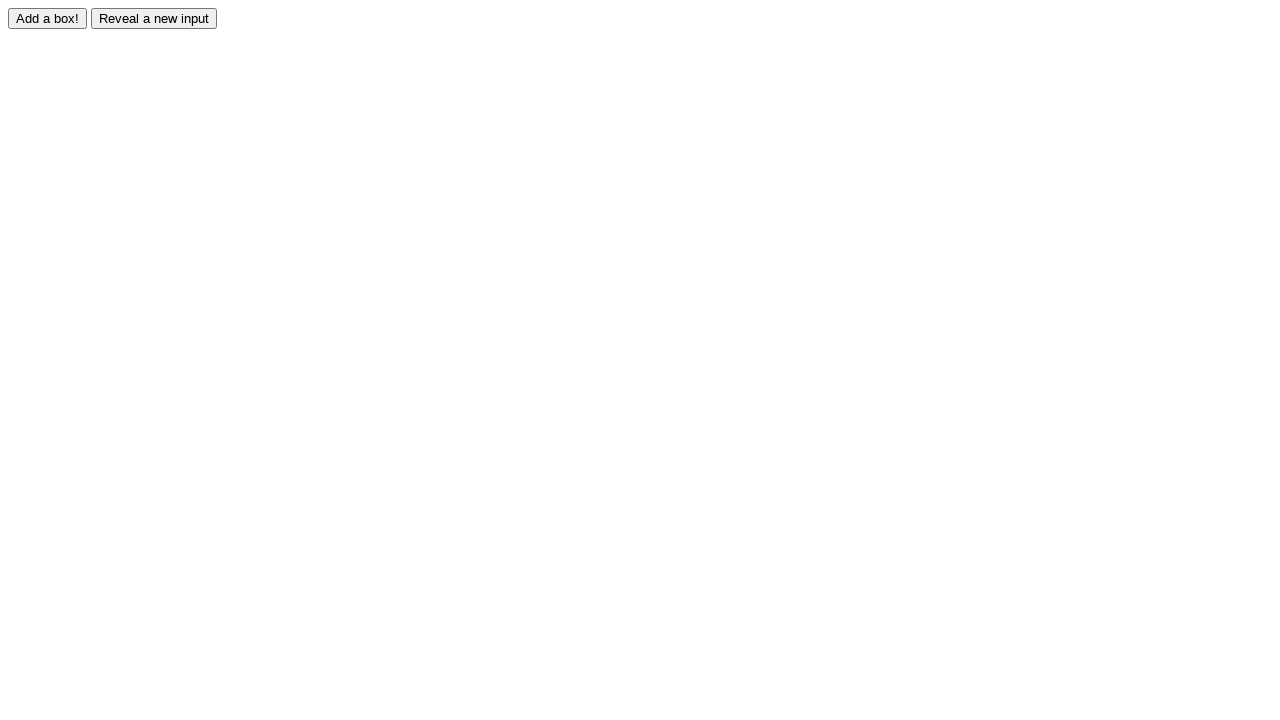

Clicked 'Add a box!' button at (48, 18) on #adder
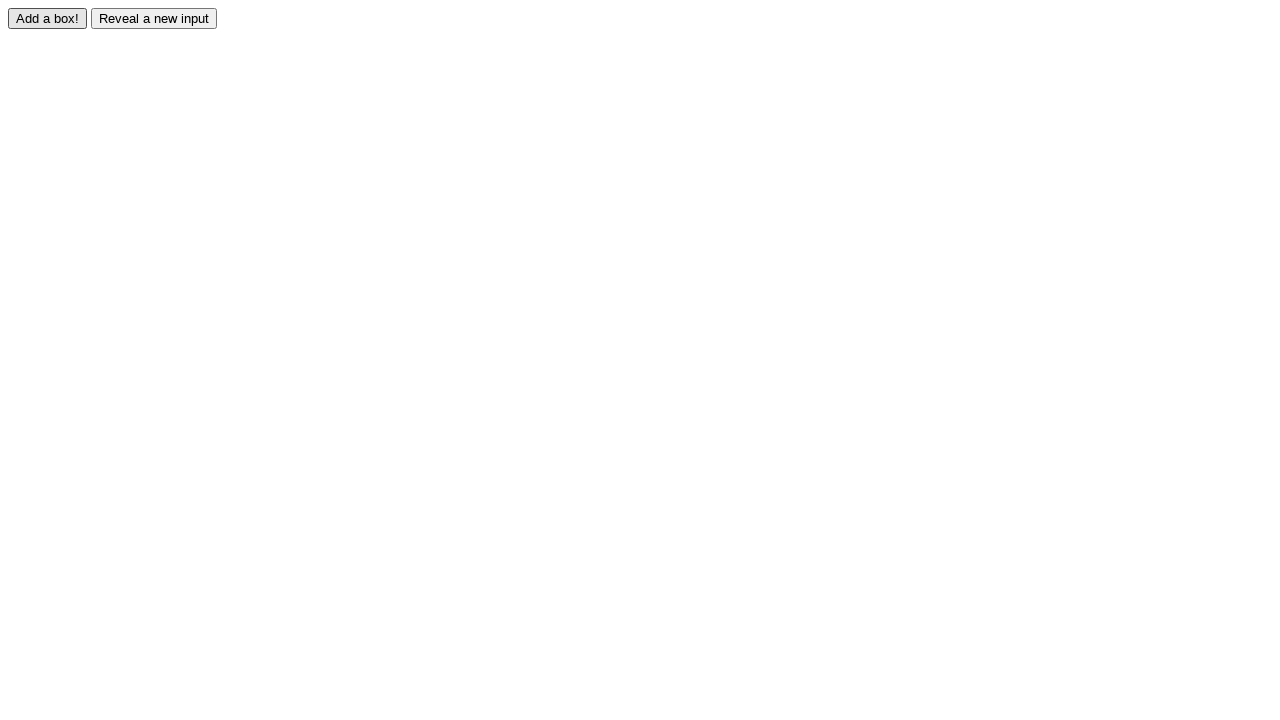

Waited for dynamically added red box (box0) to become visible
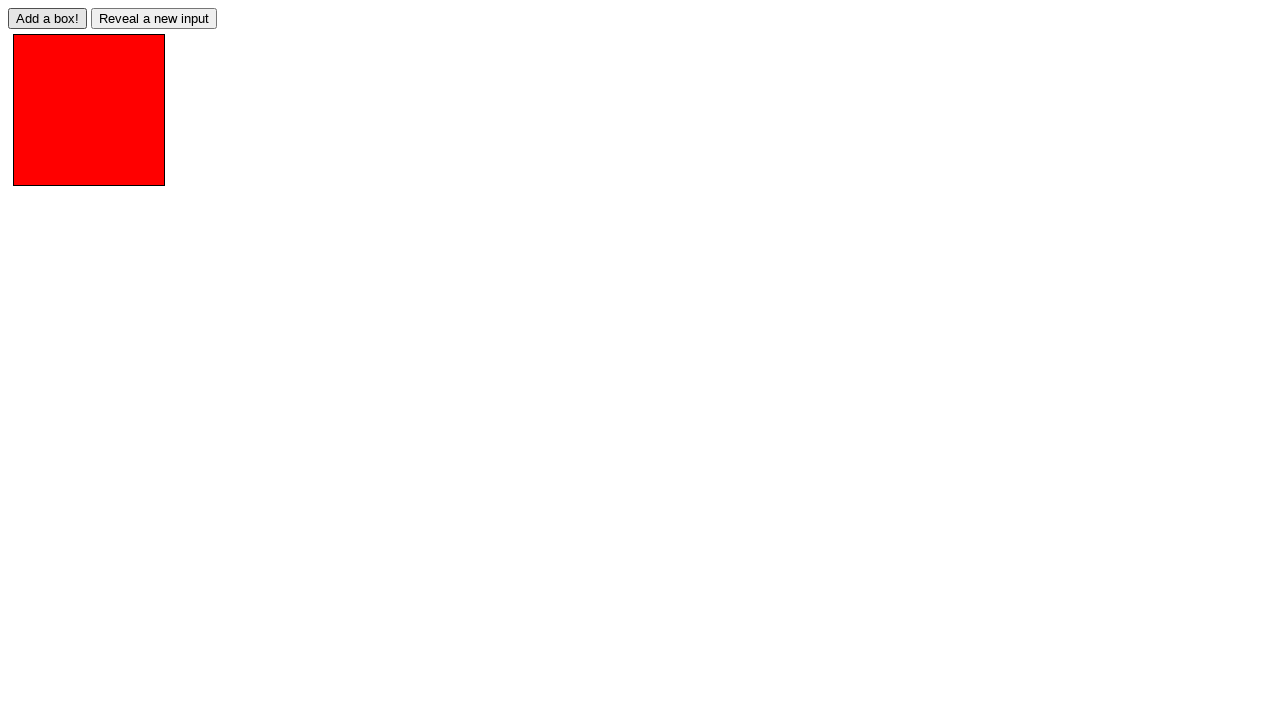

Asserted that the red box is visible
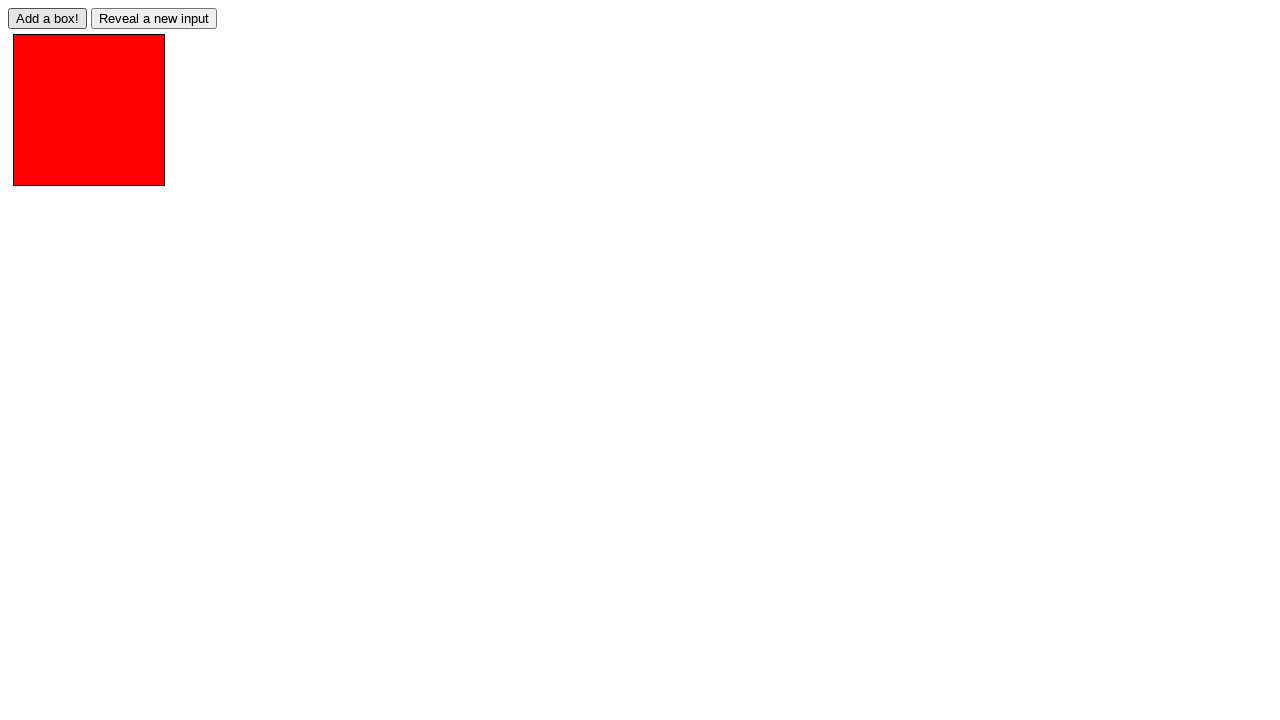

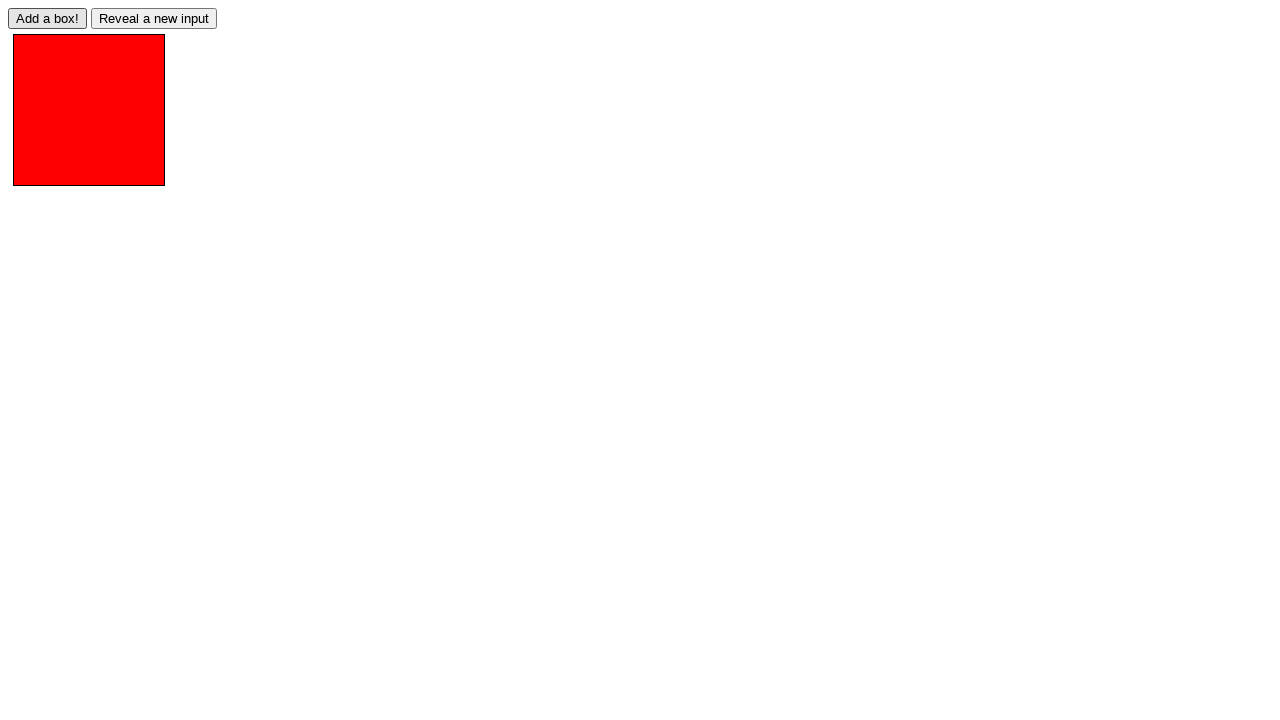